Tests a range slider by setting a value programmatically and verifying the output display updates correctly

Starting URL: http://rangeslider.js.org

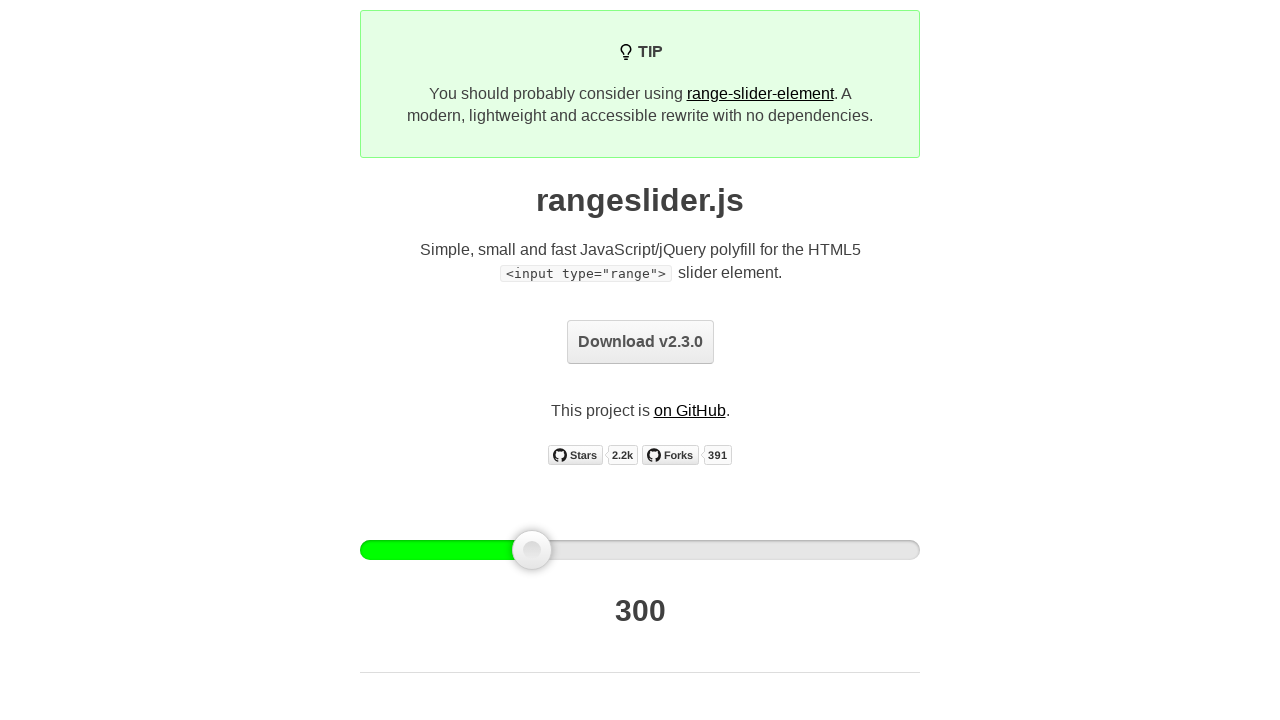

Waited for range slider element to be present
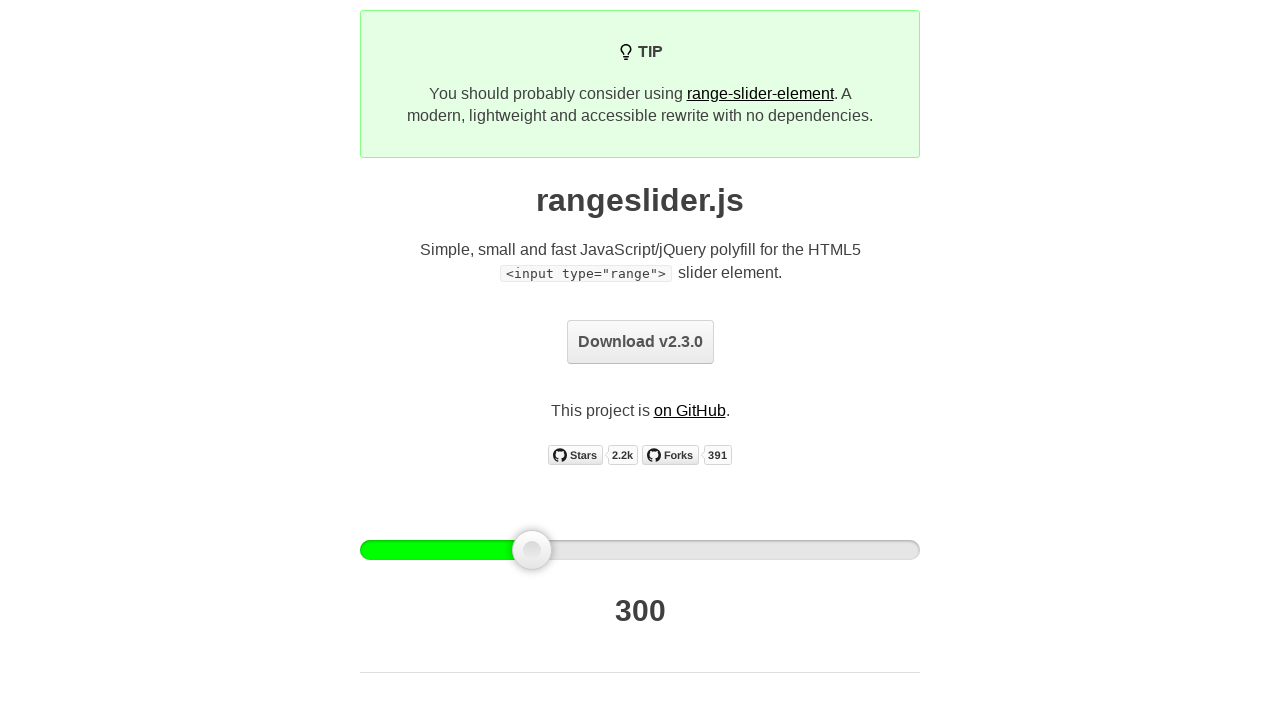

Set slider value to 75 using JavaScript
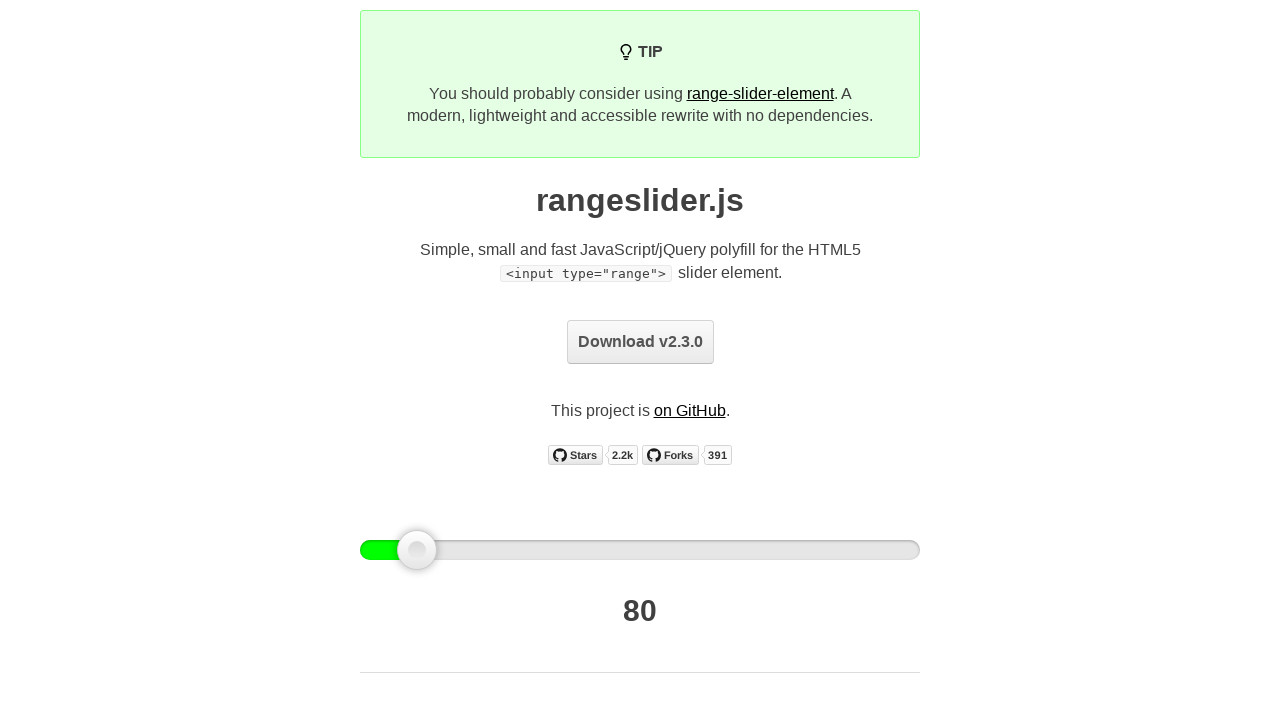

Waited for output display element to be visible
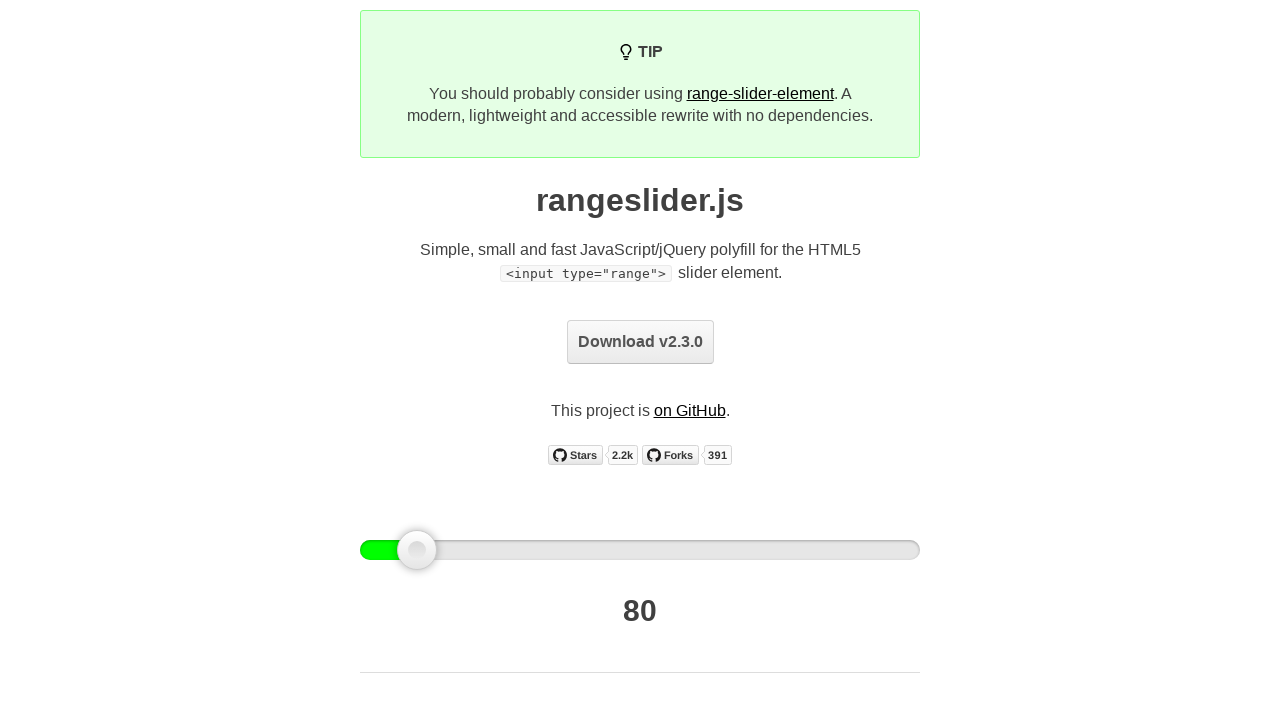

Retrieved output value: 80
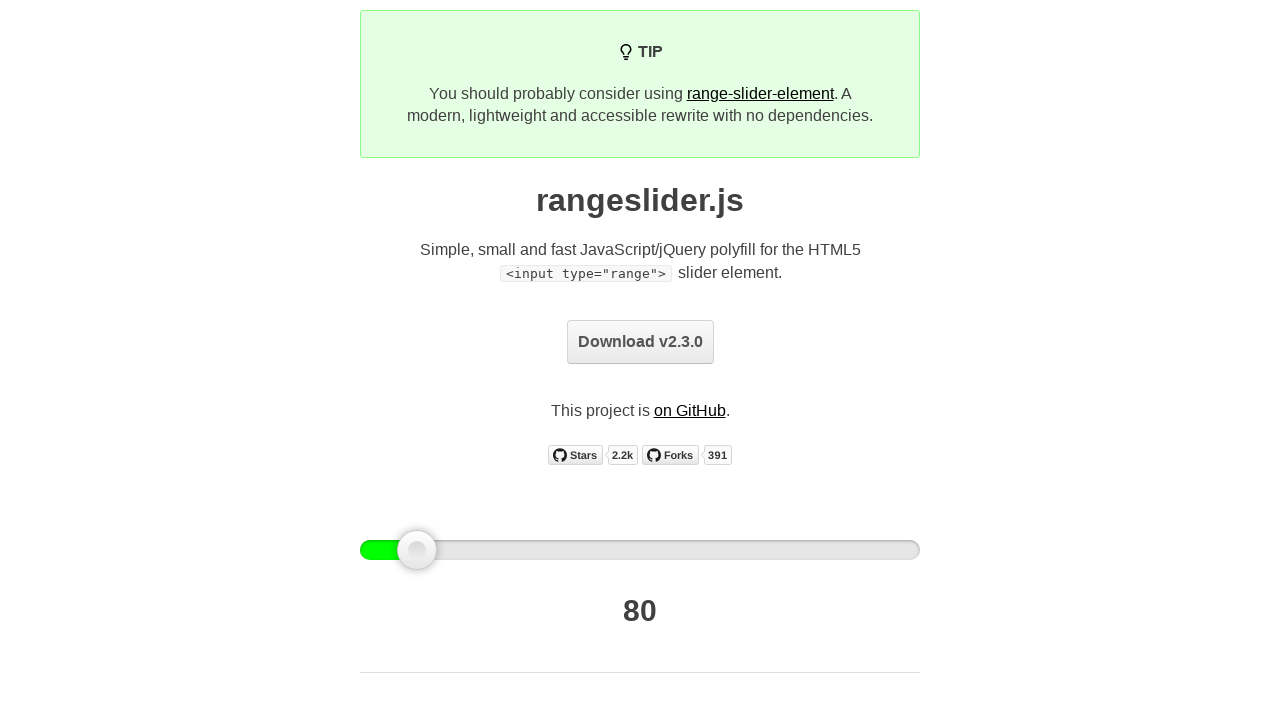

Verified output value 80 matches expected rounded value 80
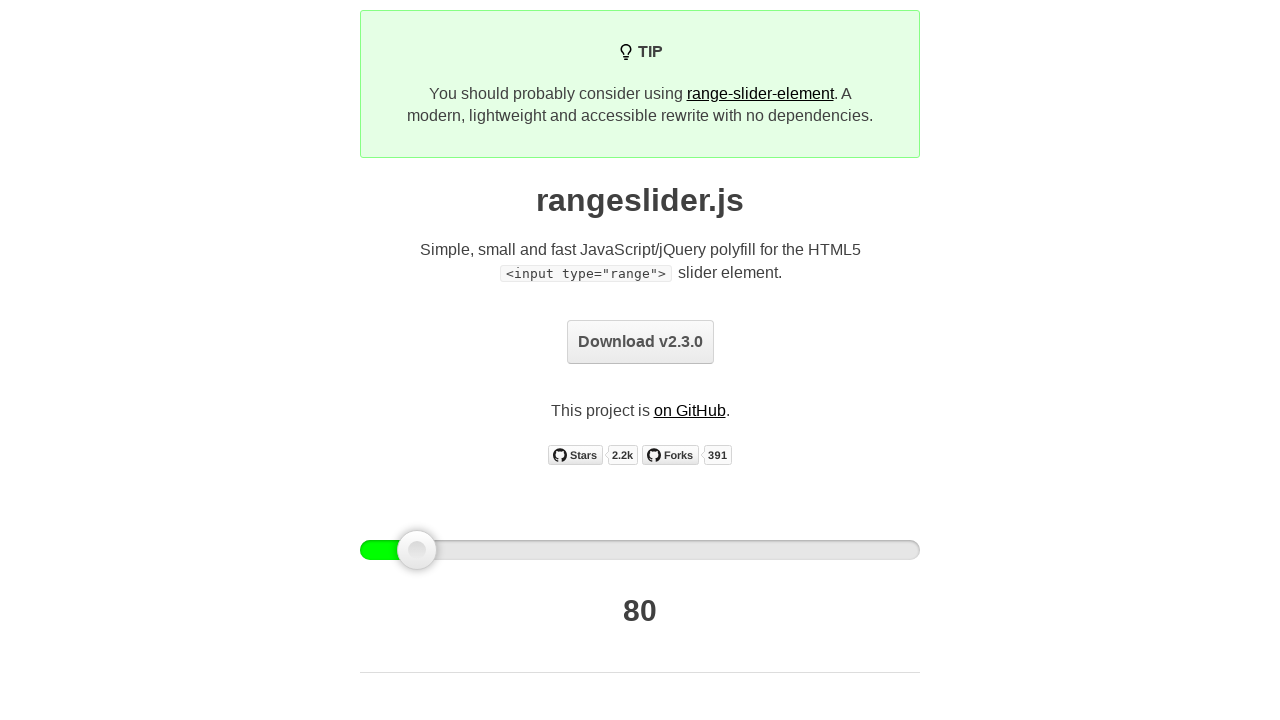

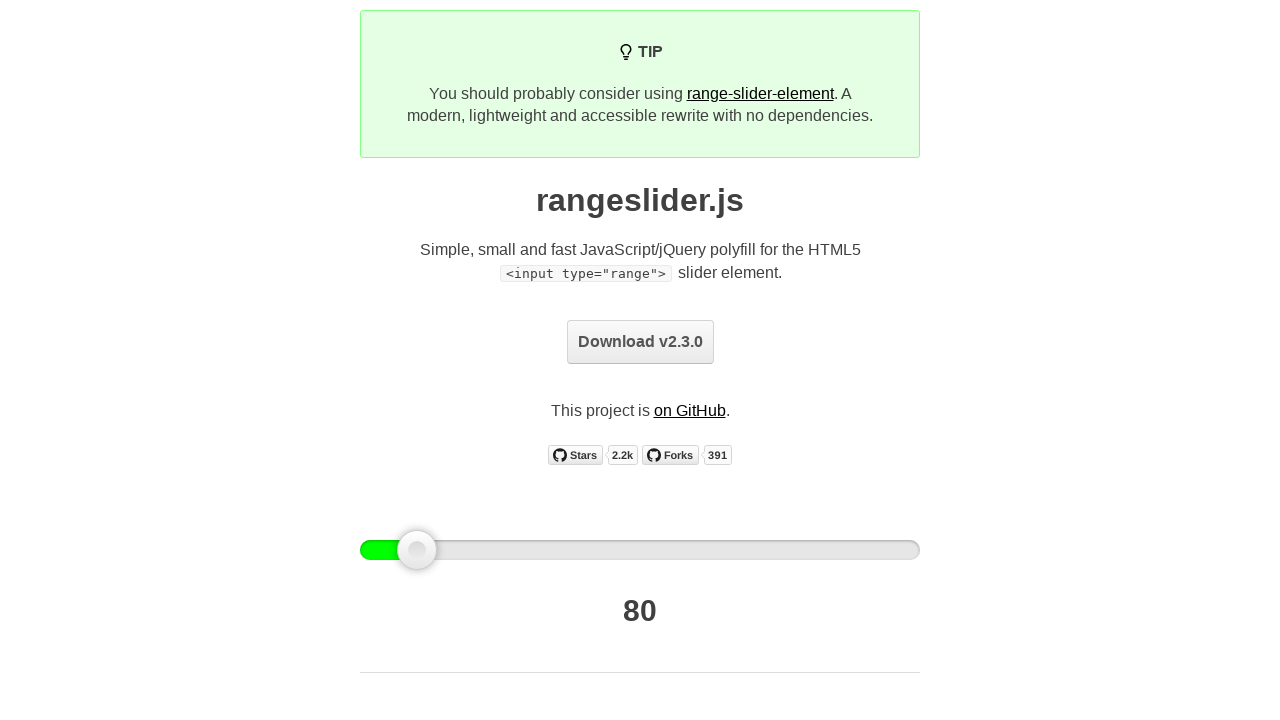